Tests e-commerce functionality by searching for products, verifying search results count, adding items to cart, iterating through products, and verifying the site brand name

Starting URL: https://rahulshettyacademy.com/seleniumPractise/#/

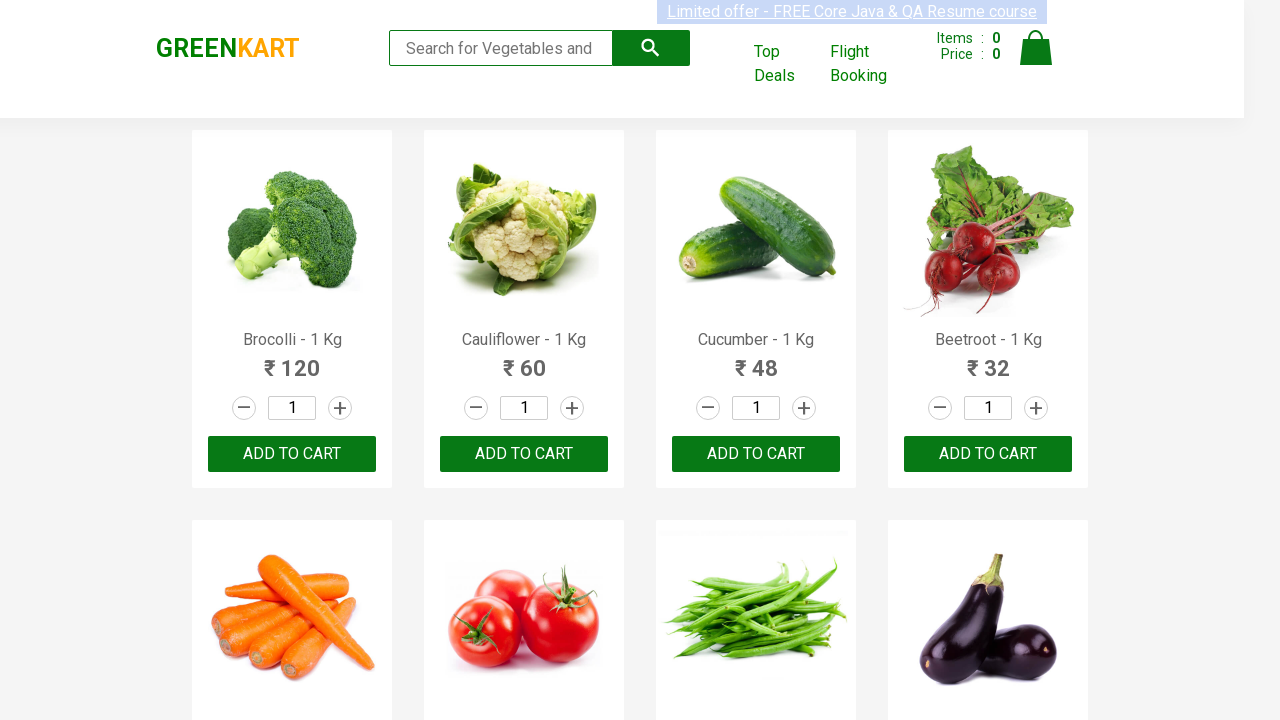

Filled search box with 'Ca' on input.search-keyword
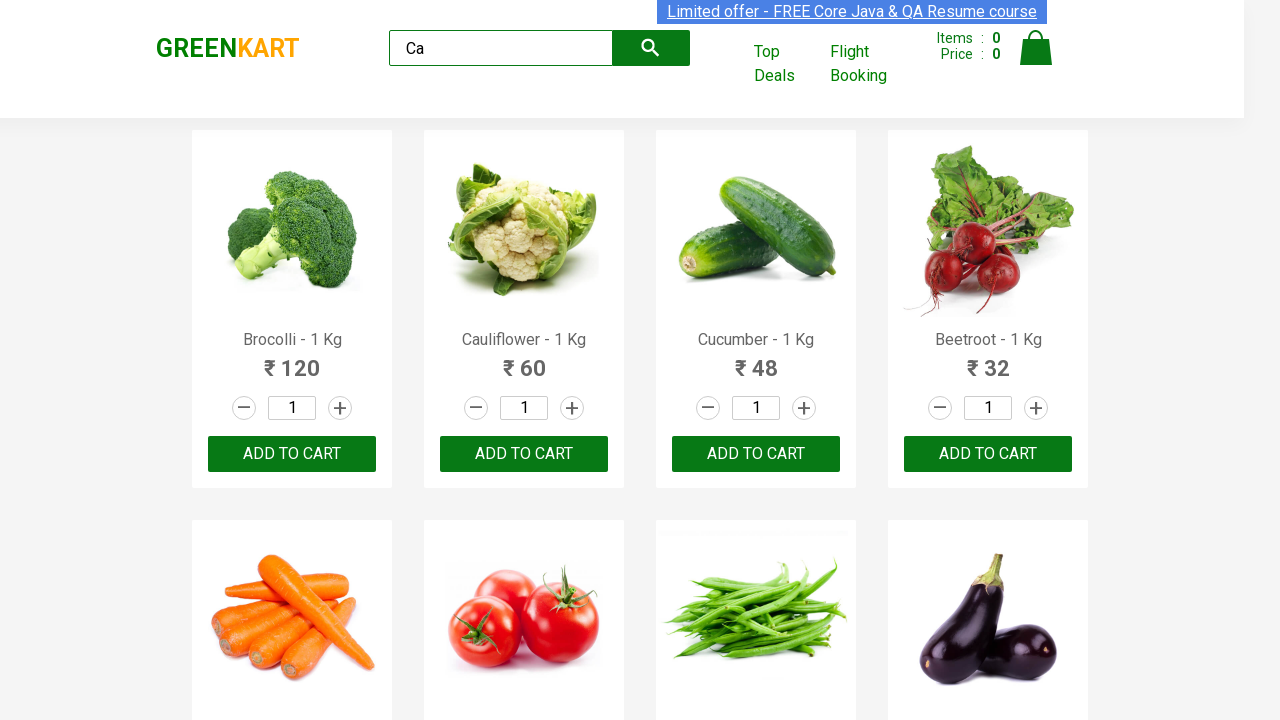

Waited 2 seconds for search results to filter
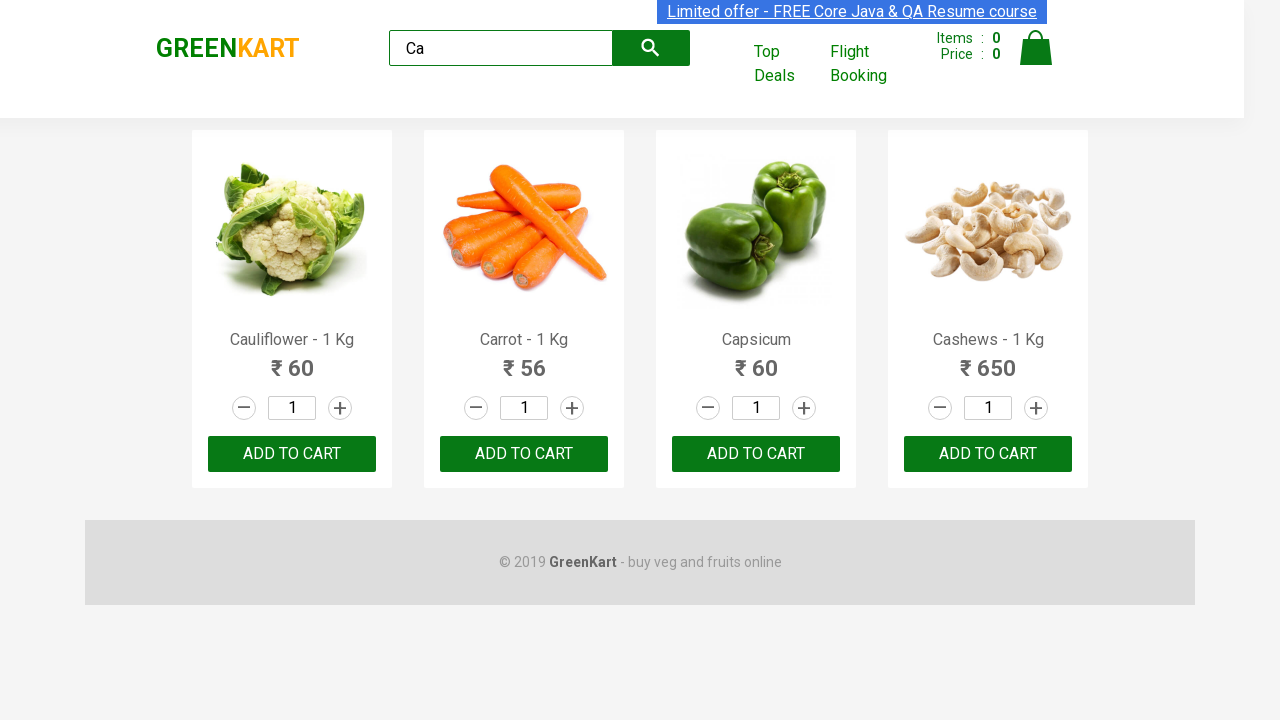

Verified 4 visible products are displayed
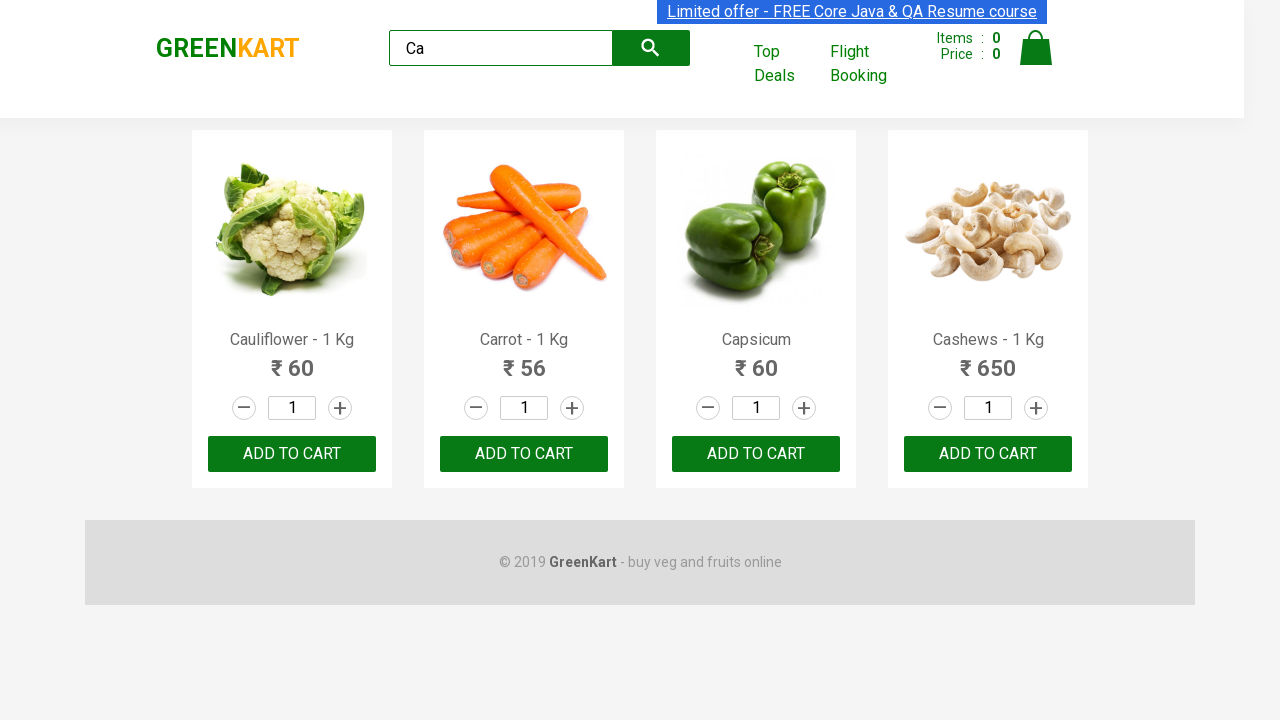

Clicked ADD TO CART on the third product at (756, 454) on .products .product >> nth=2 >> text=ADD TO CART
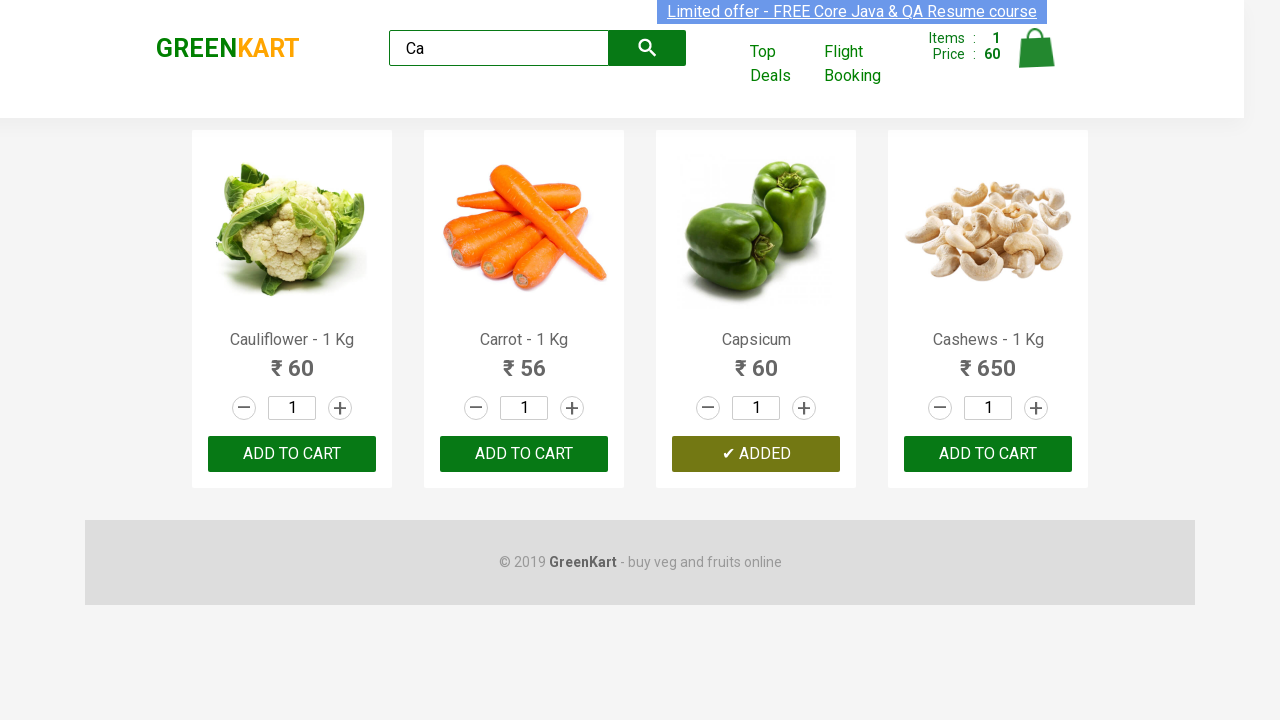

Clicked ADD TO CART for Cauliflower - 1 Kg product at (292, 454) on .products .product >> nth=0 >> button
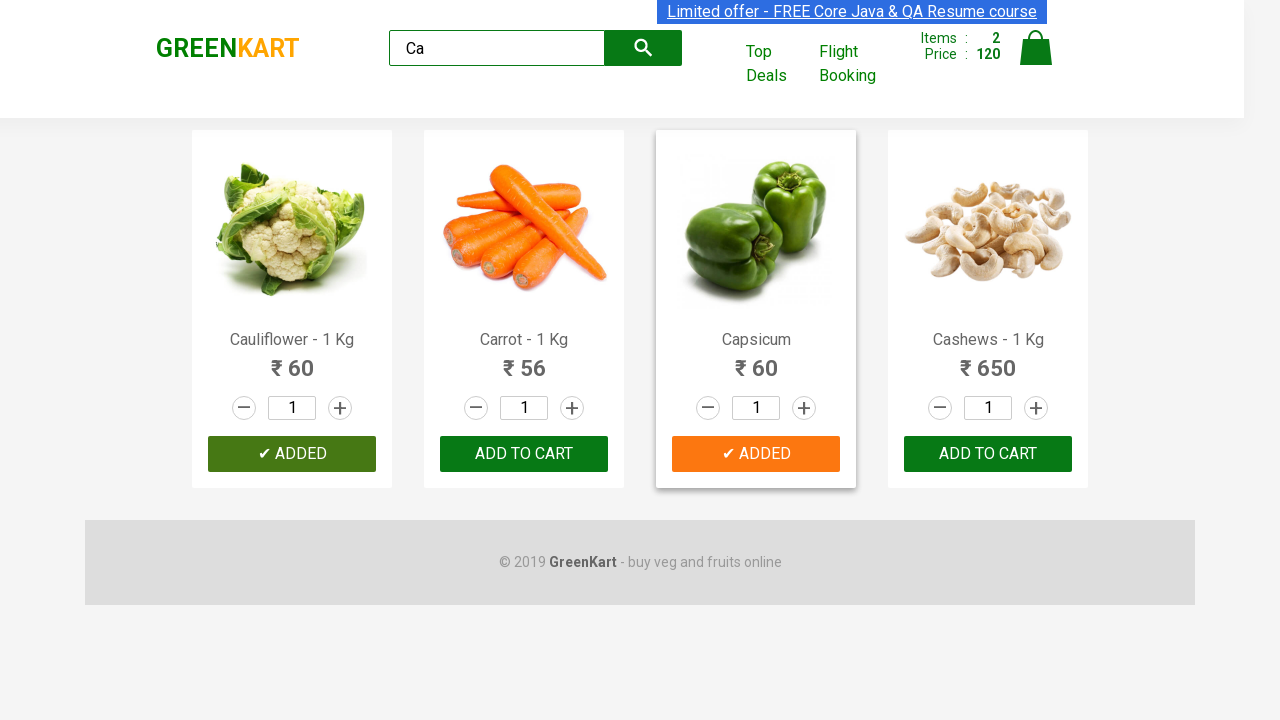

Verified brand name is 'GREENKART'
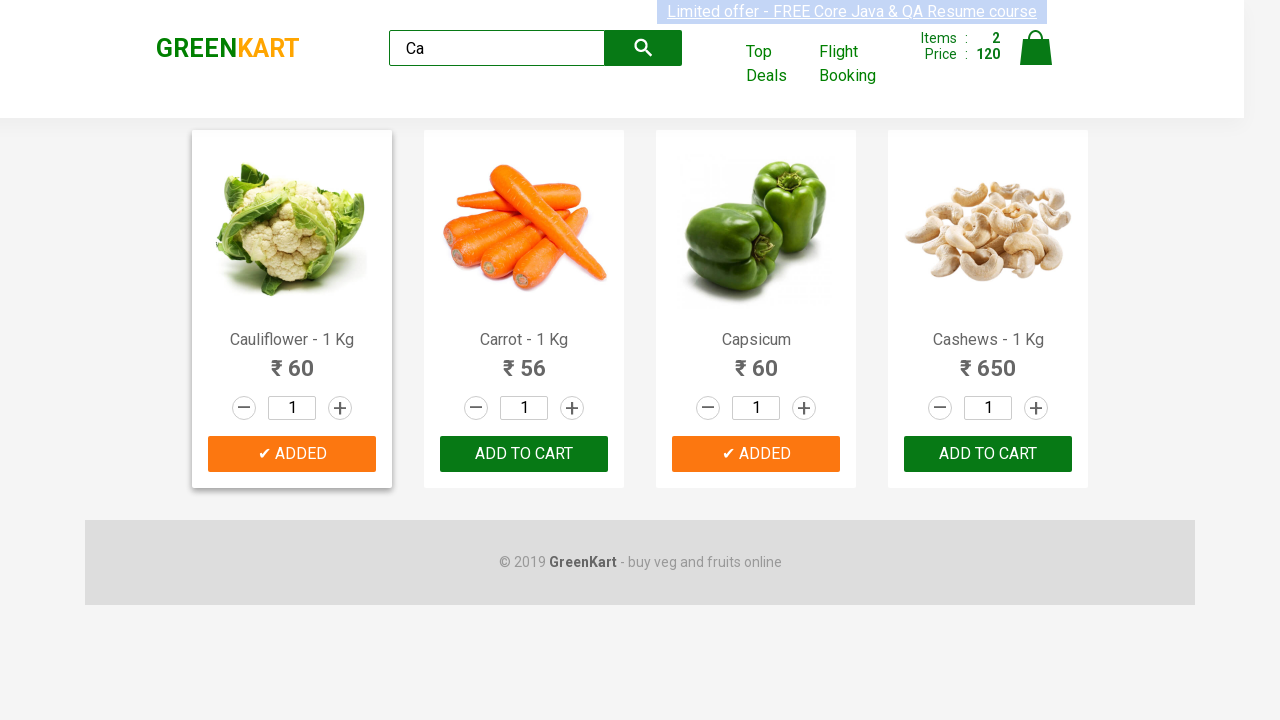

Navigated to https://www.qaclickacademy.com
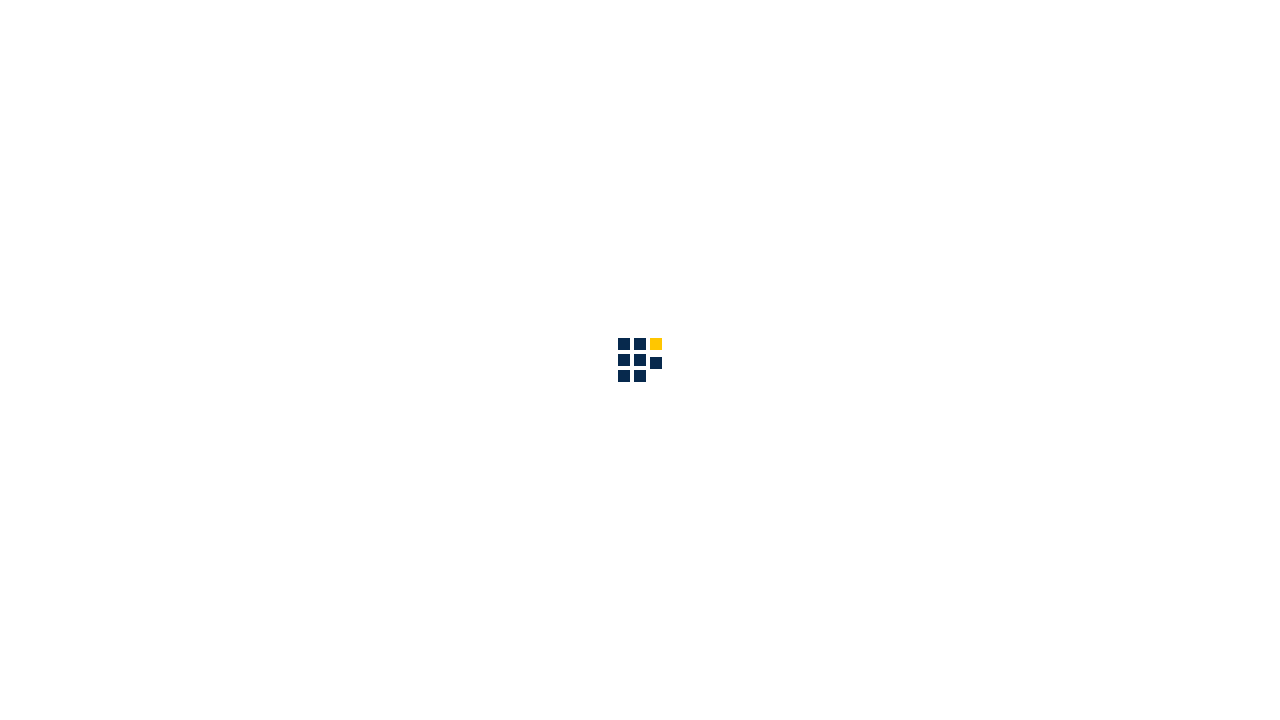

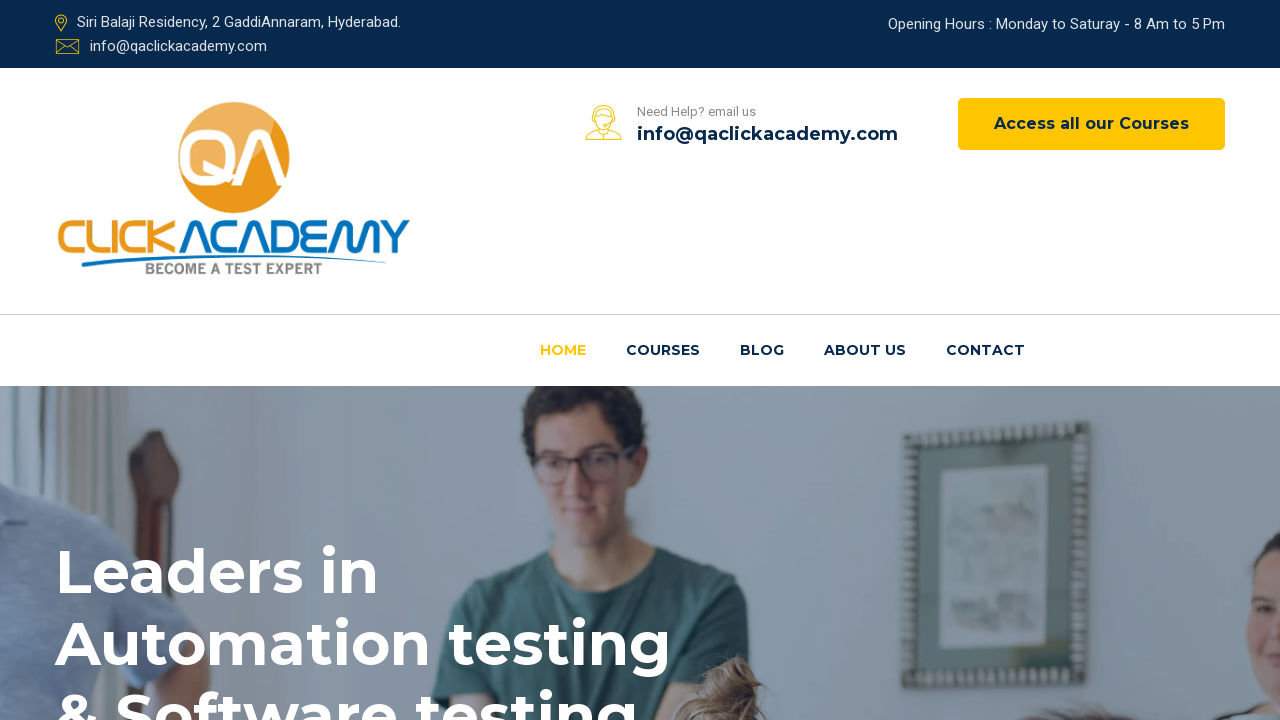